Tests that new items are appended to the bottom of the todo list by creating 3 items and verifying the count

Starting URL: https://demo.playwright.dev/todomvc

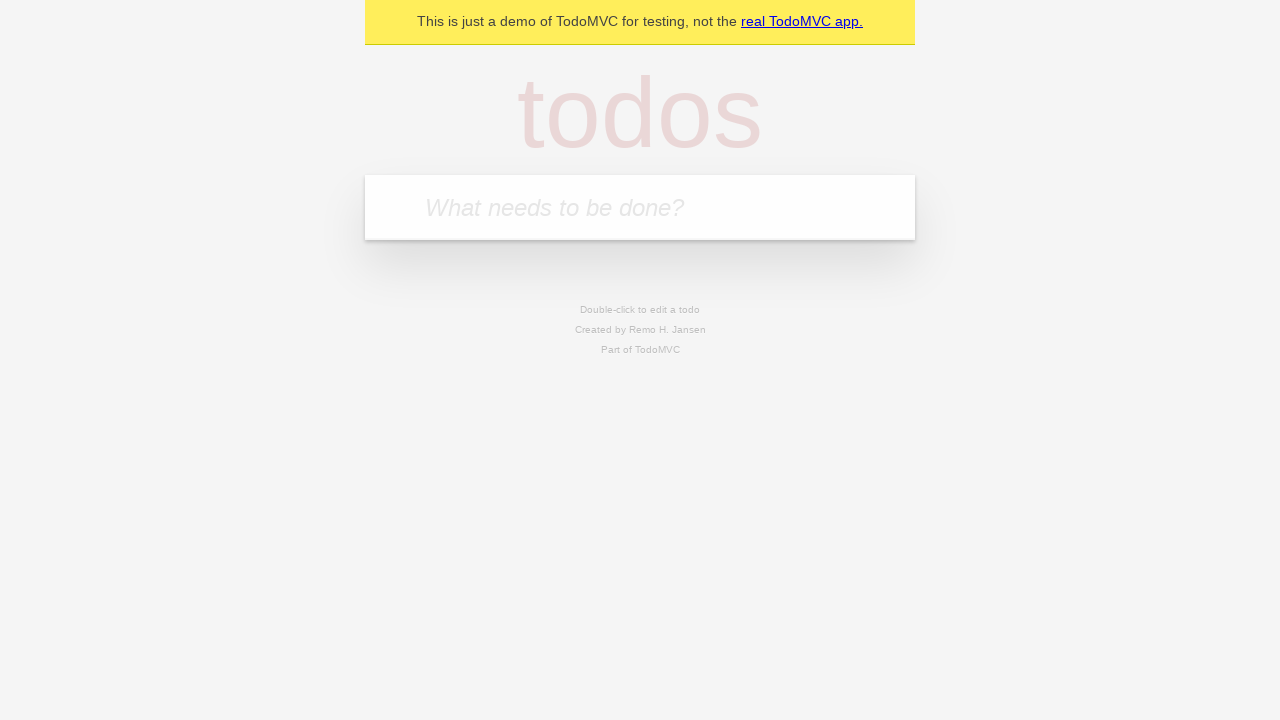

Filled new todo input with 'buy some cheese' on .new-todo
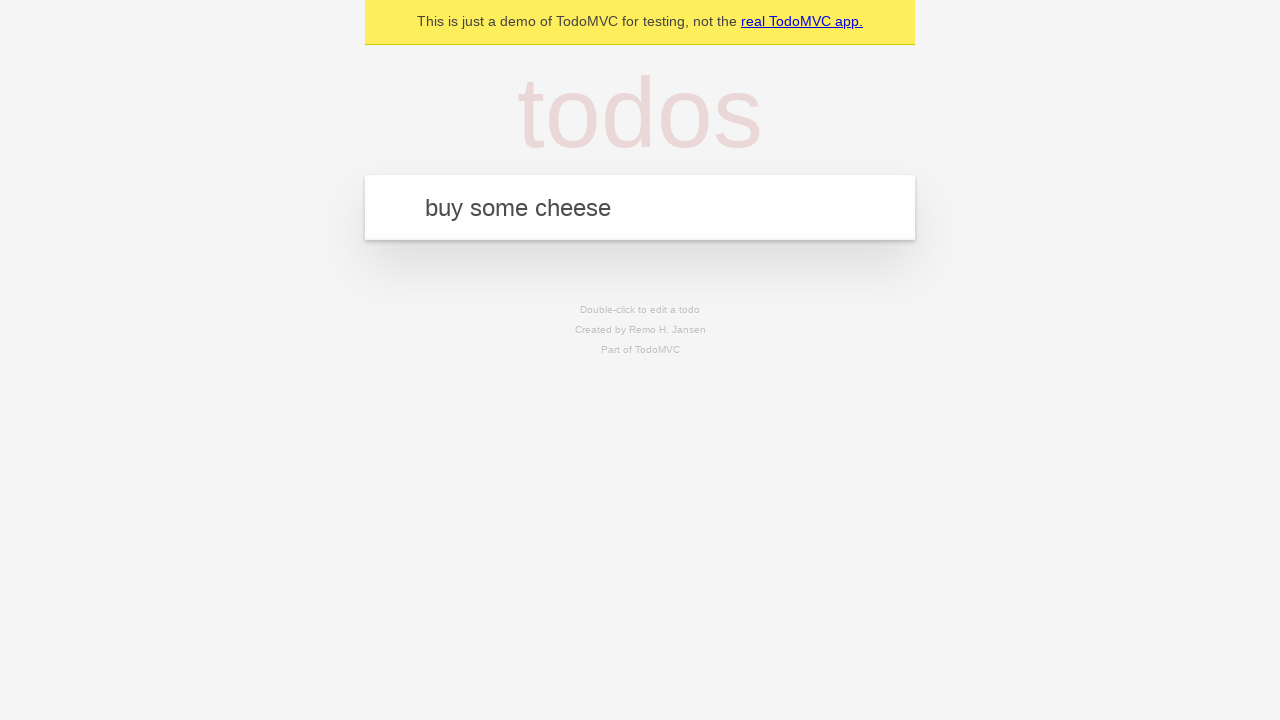

Pressed Enter to create first todo item on .new-todo
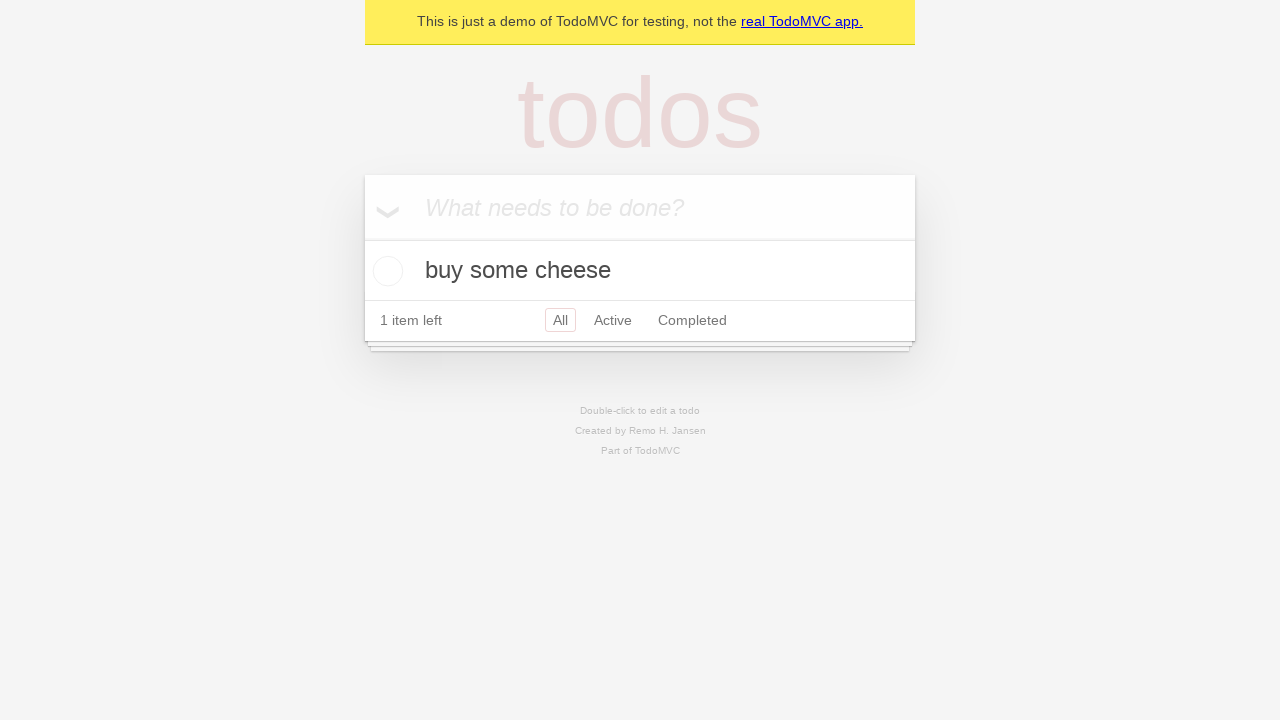

Filled new todo input with 'feed the cat' on .new-todo
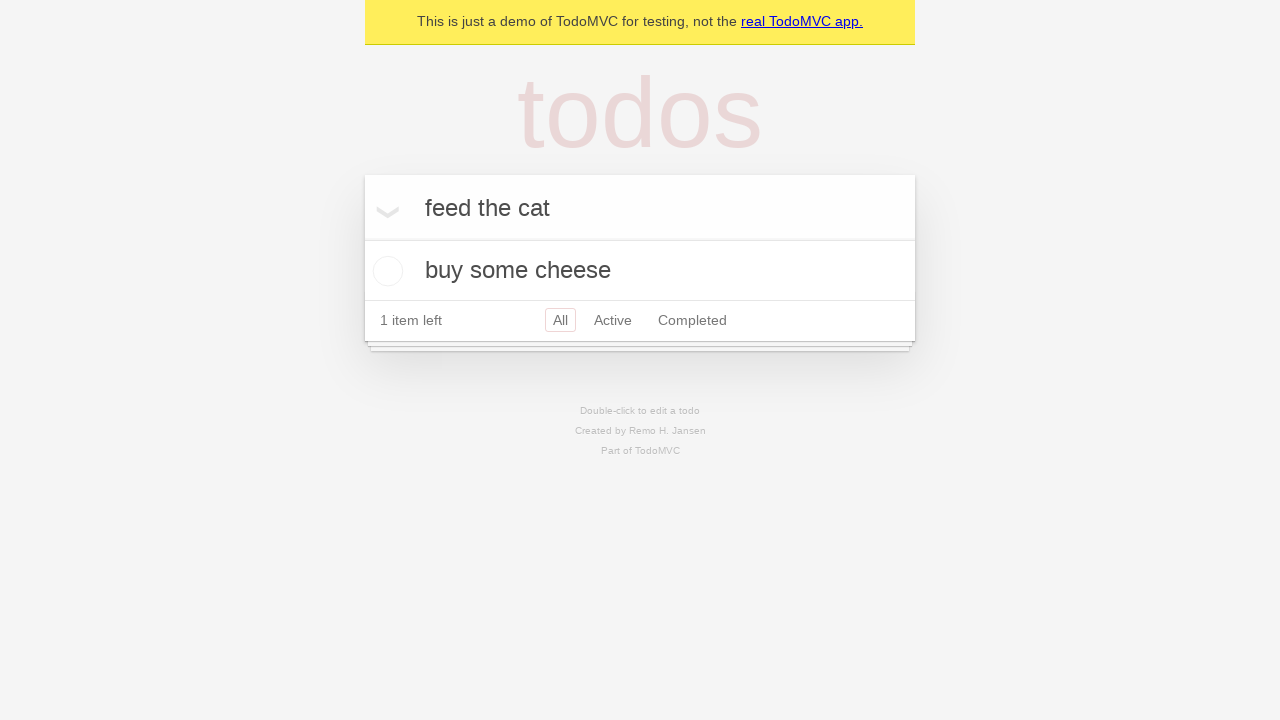

Pressed Enter to create second todo item on .new-todo
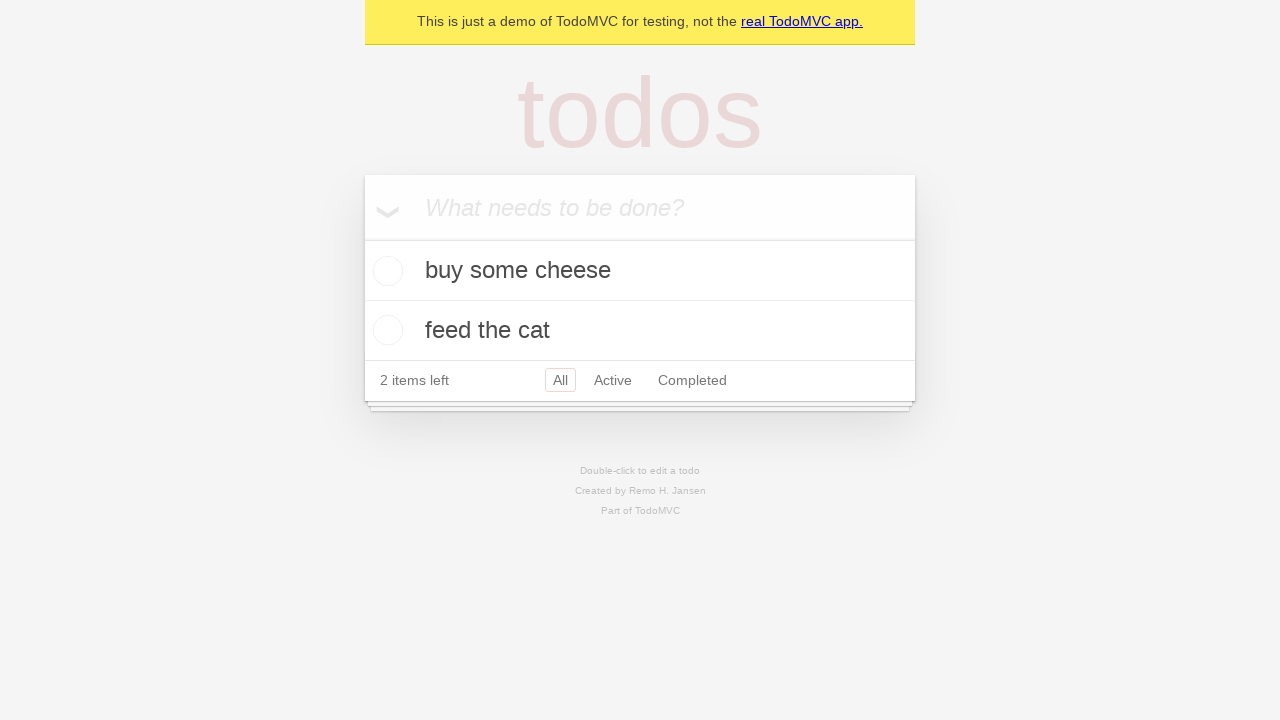

Filled new todo input with 'book a doctors appointment' on .new-todo
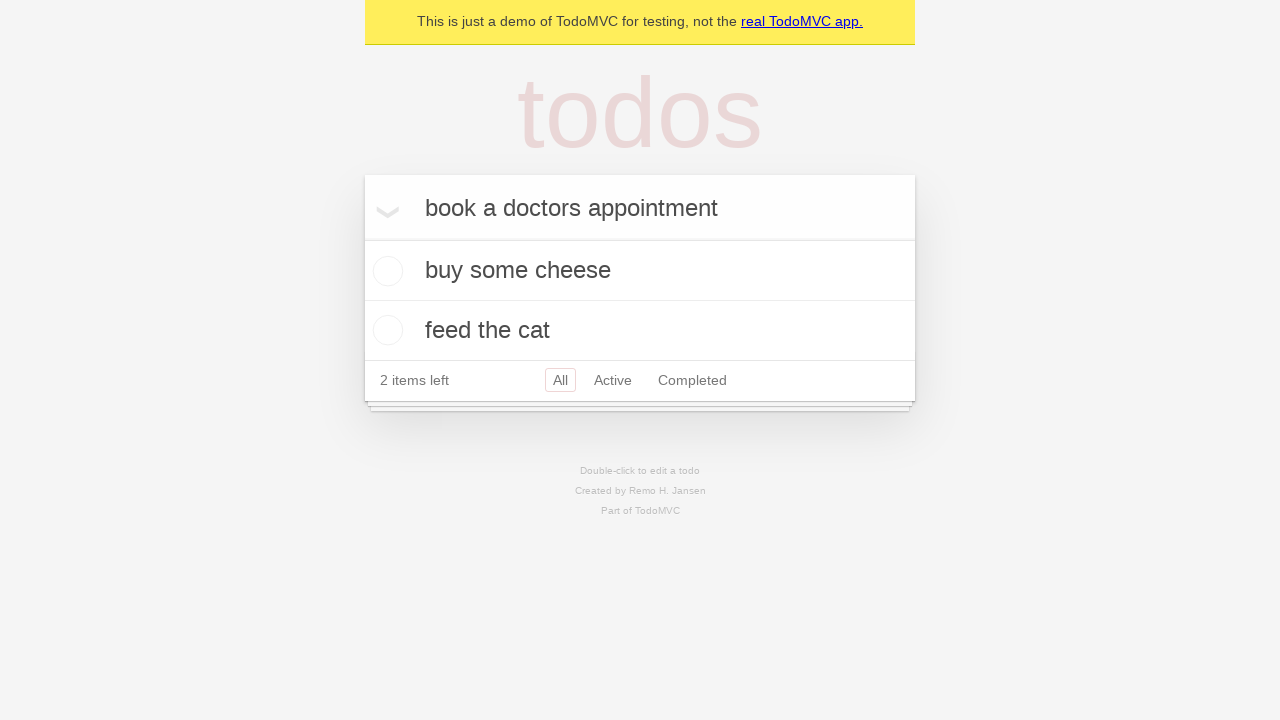

Pressed Enter to create third todo item on .new-todo
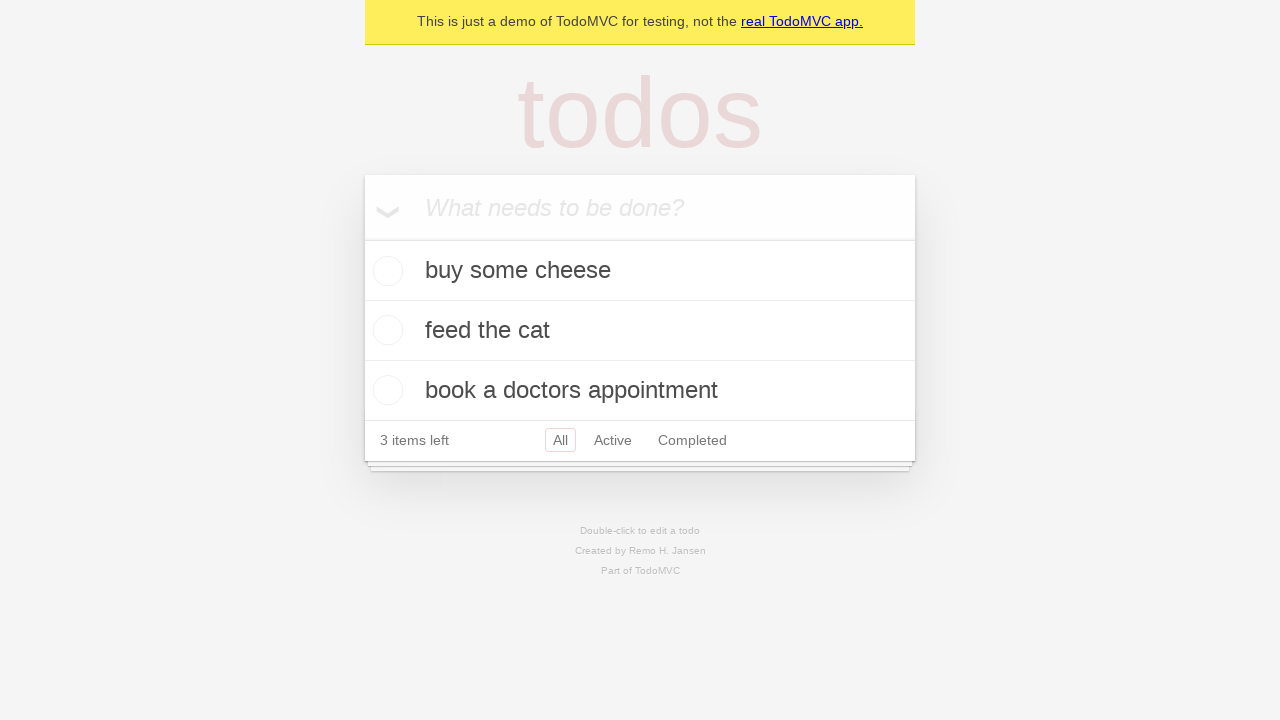

Verified all 3 todo items appeared in the list
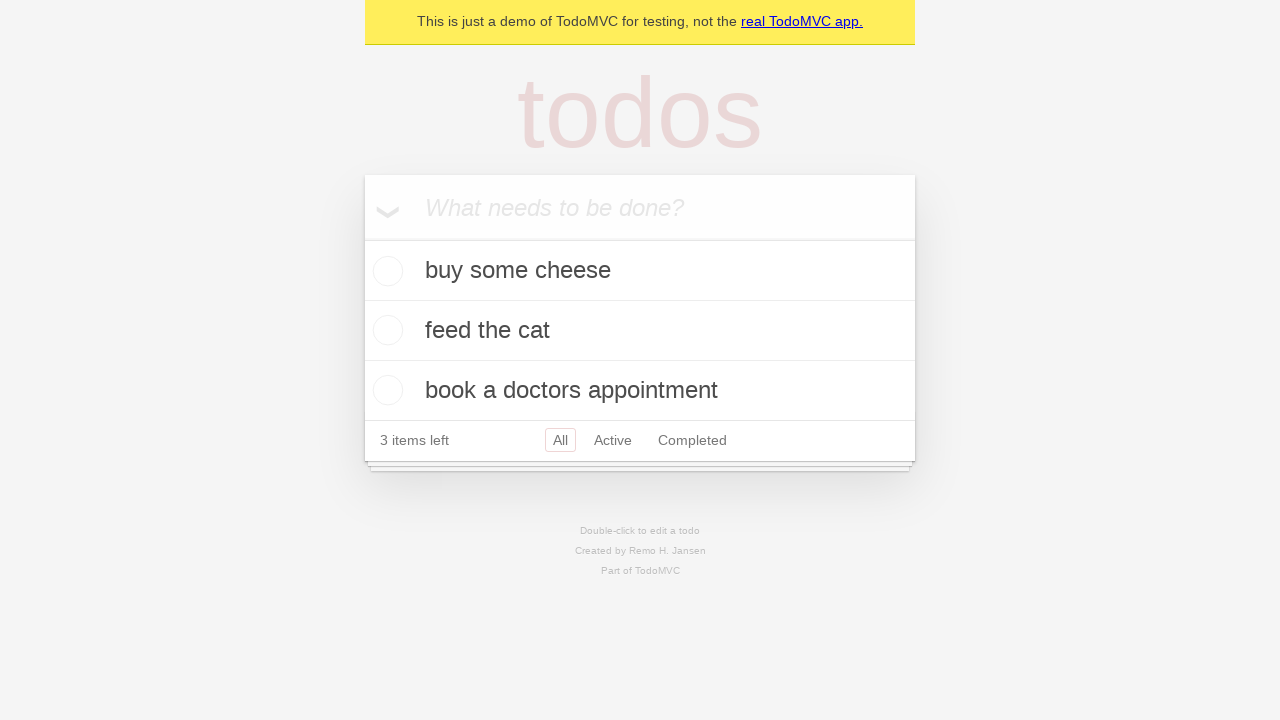

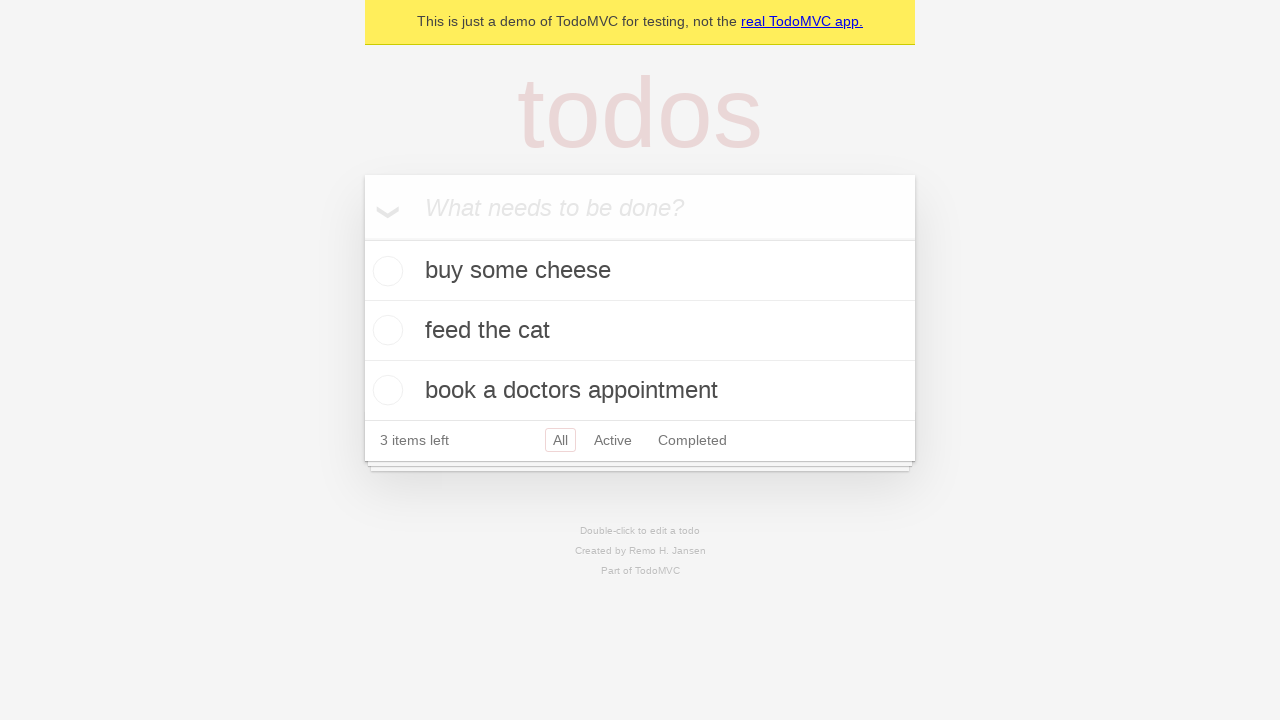